Tests a registration form by filling in first name, last name, and email fields, then submitting the form and verifying successful registration message

Starting URL: http://suninjuly.github.io/registration1.html

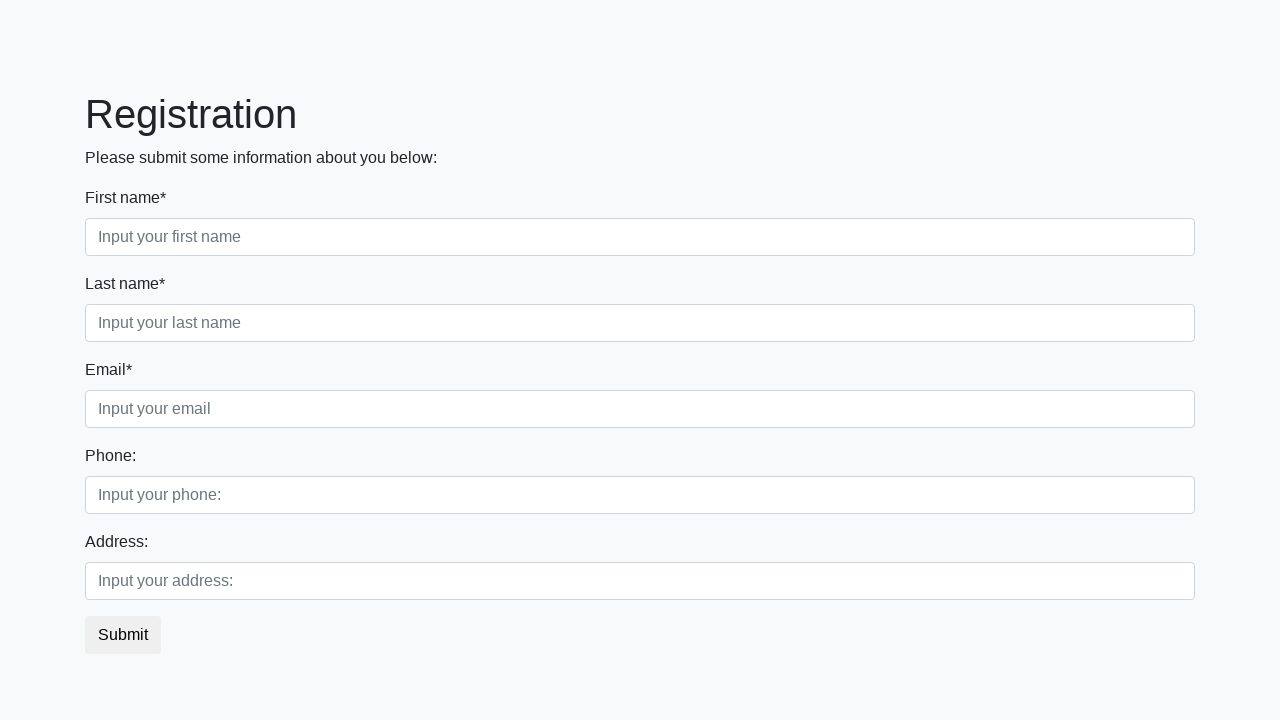

Filled first name field with 'Anna' on div.first_block .form-control.first
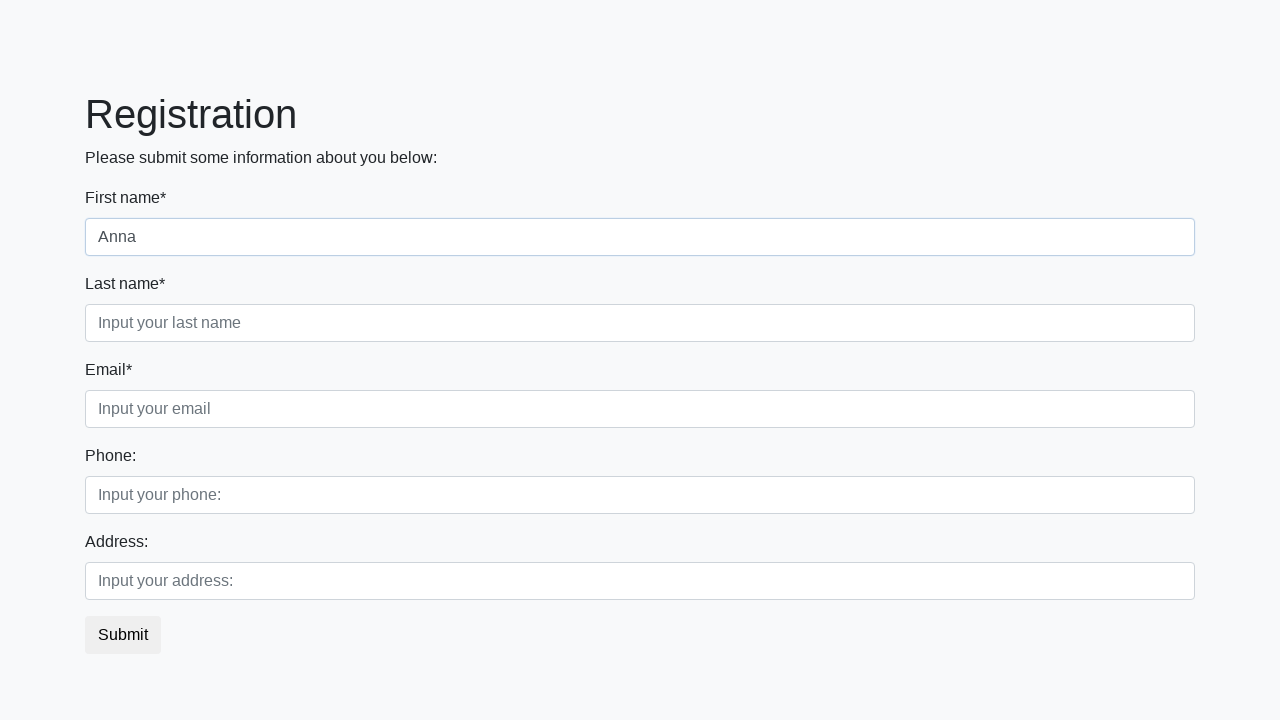

Filled last name field with 'Robert' on div.first_block .form-control.second
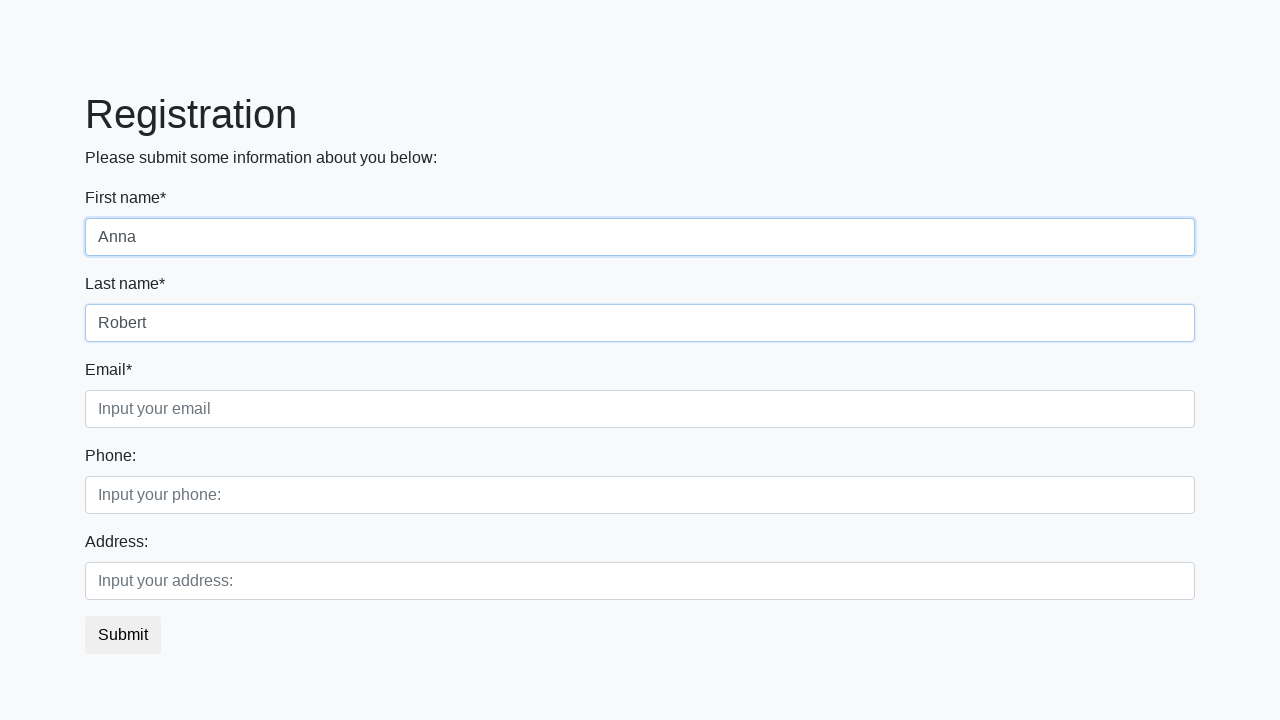

Filled email field with 'fl@ir.o' on div.first_block .form-control.third
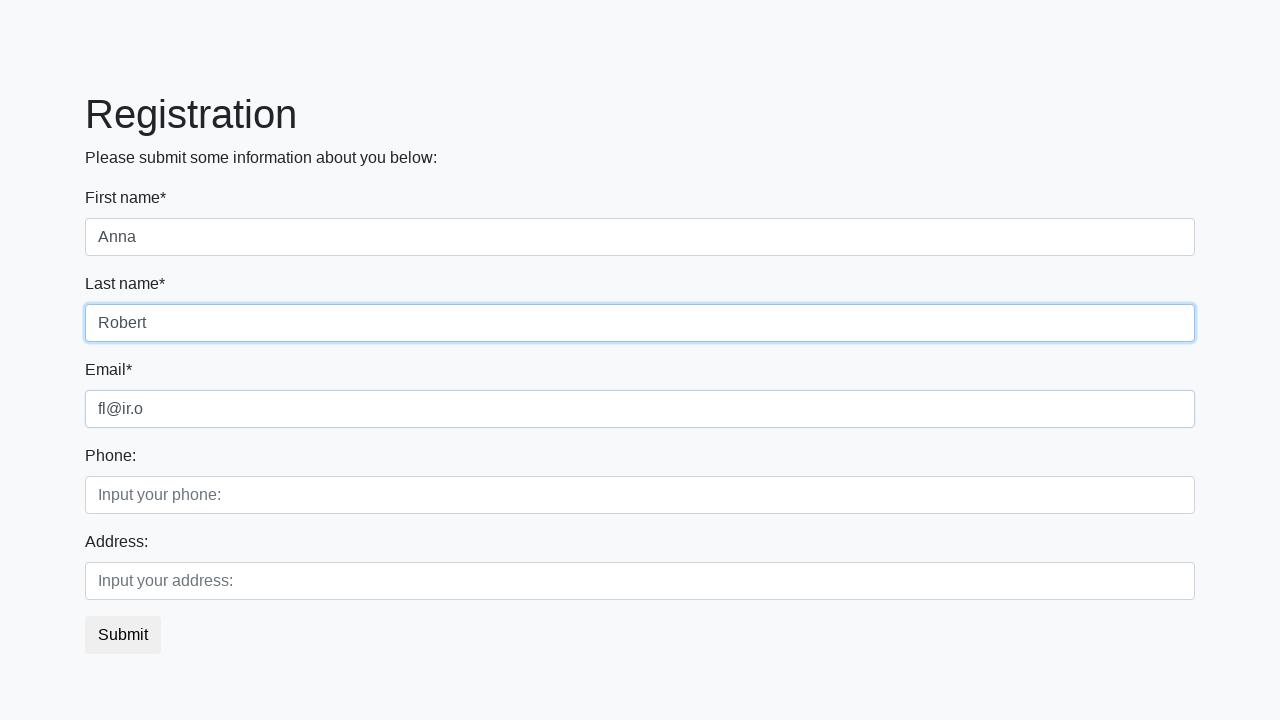

Clicked registration submit button at (123, 635) on button.btn
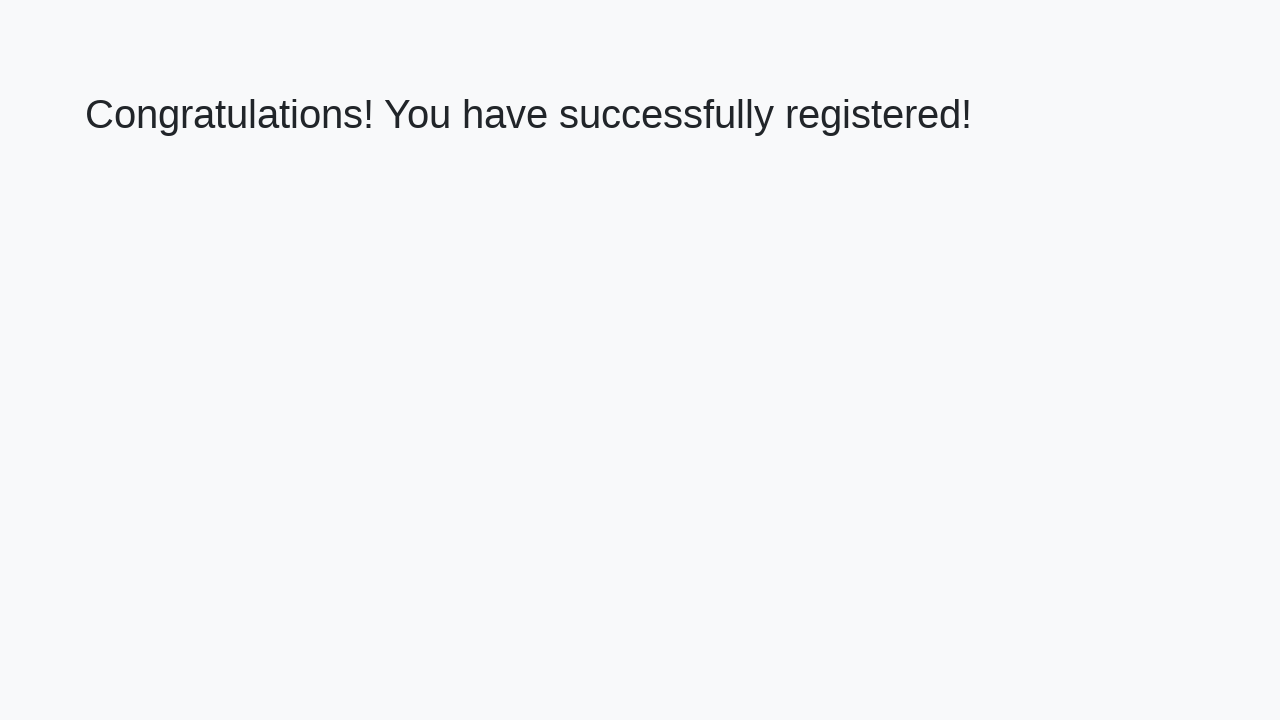

Retrieved success message text
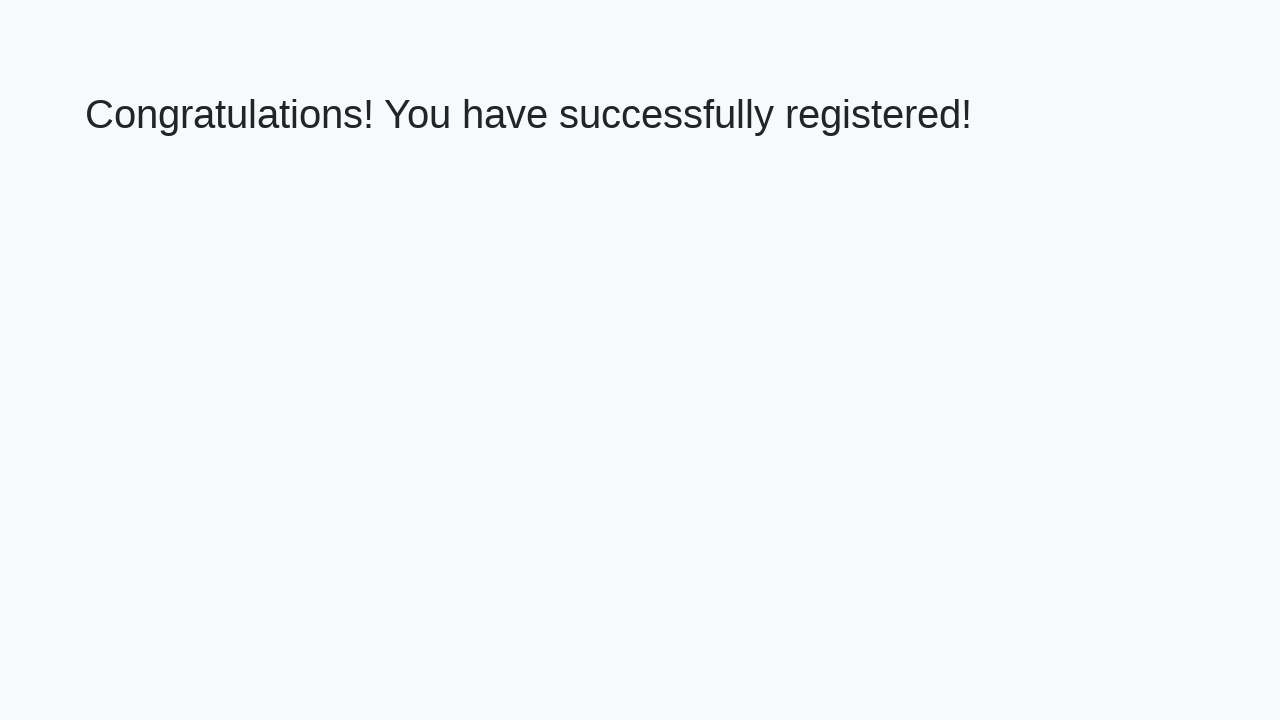

Verified successful registration message
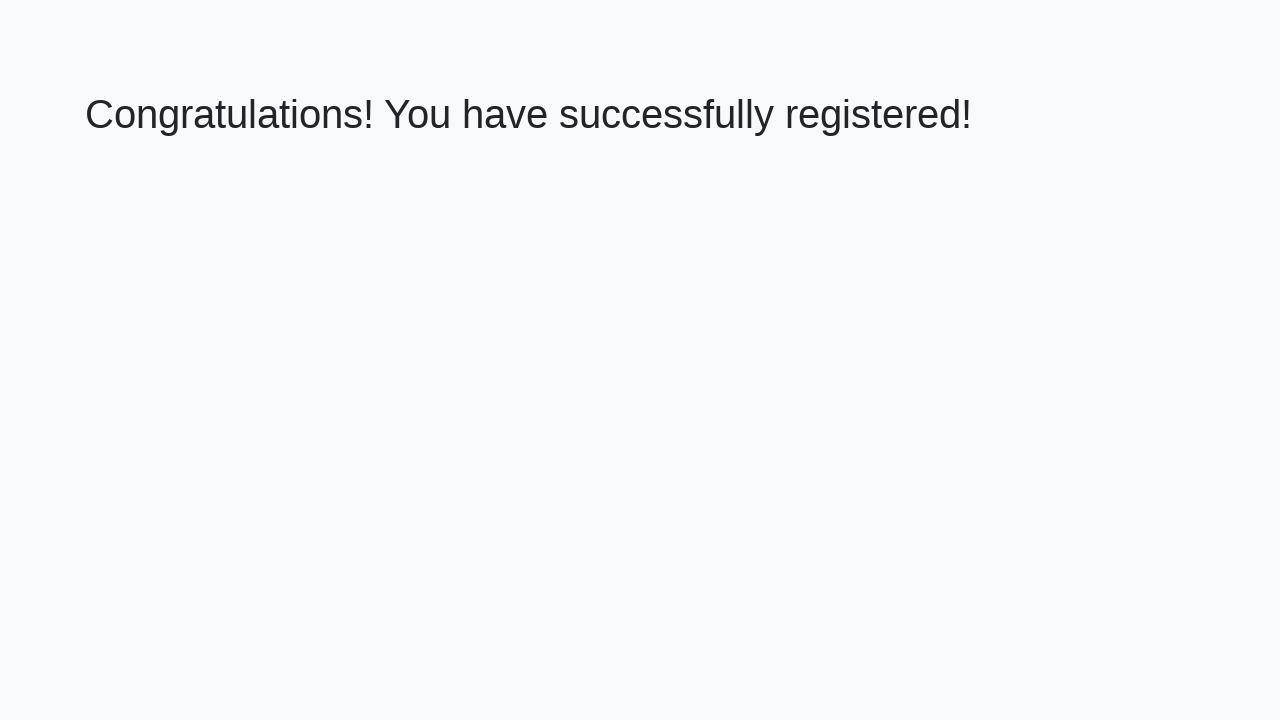

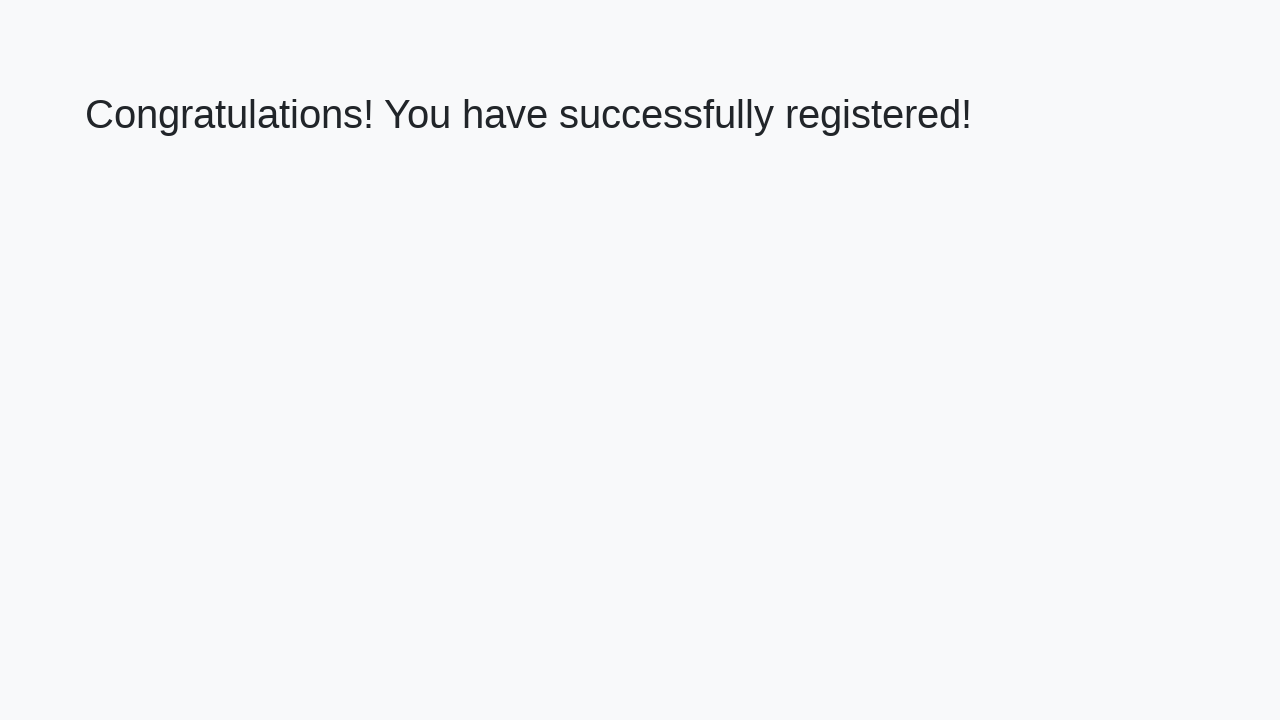